Navigates to the BooksWagon website and maximizes the browser window. The original script takes a screenshot, but the core automation is simply loading the page.

Starting URL: https://www.bookswagon.com/

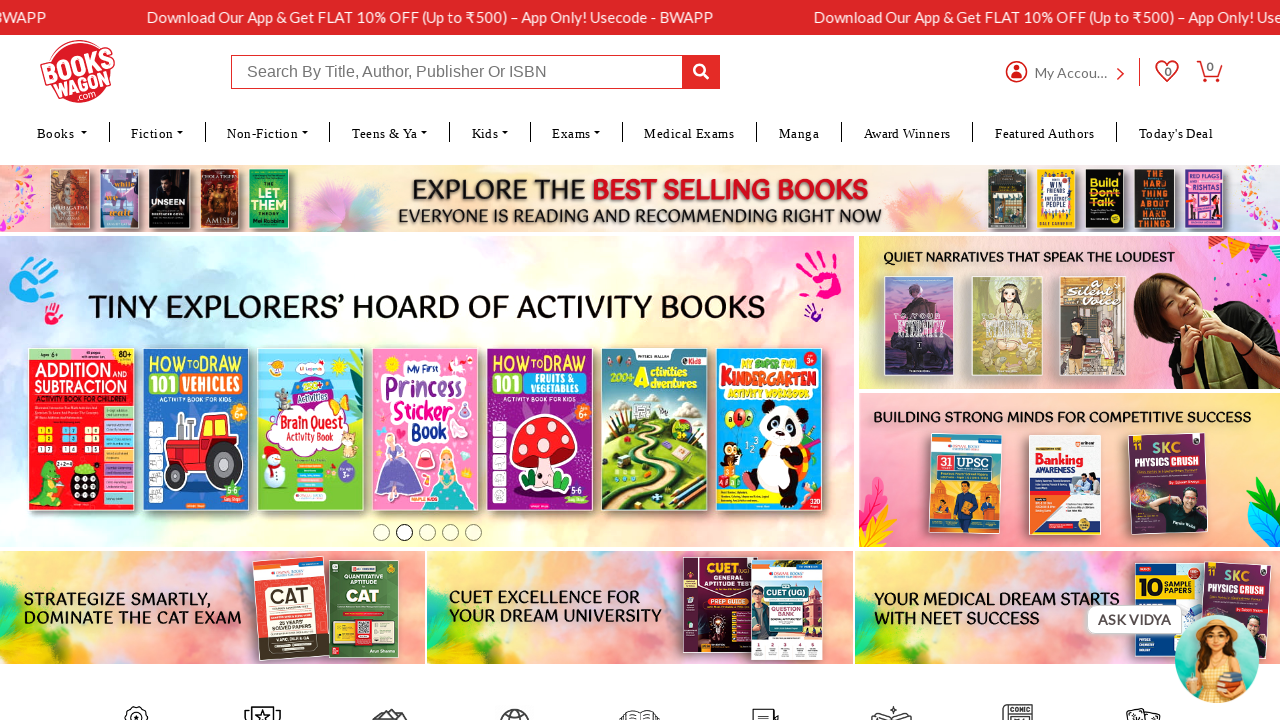

Set viewport size to 1920x1080 to maximize browser window
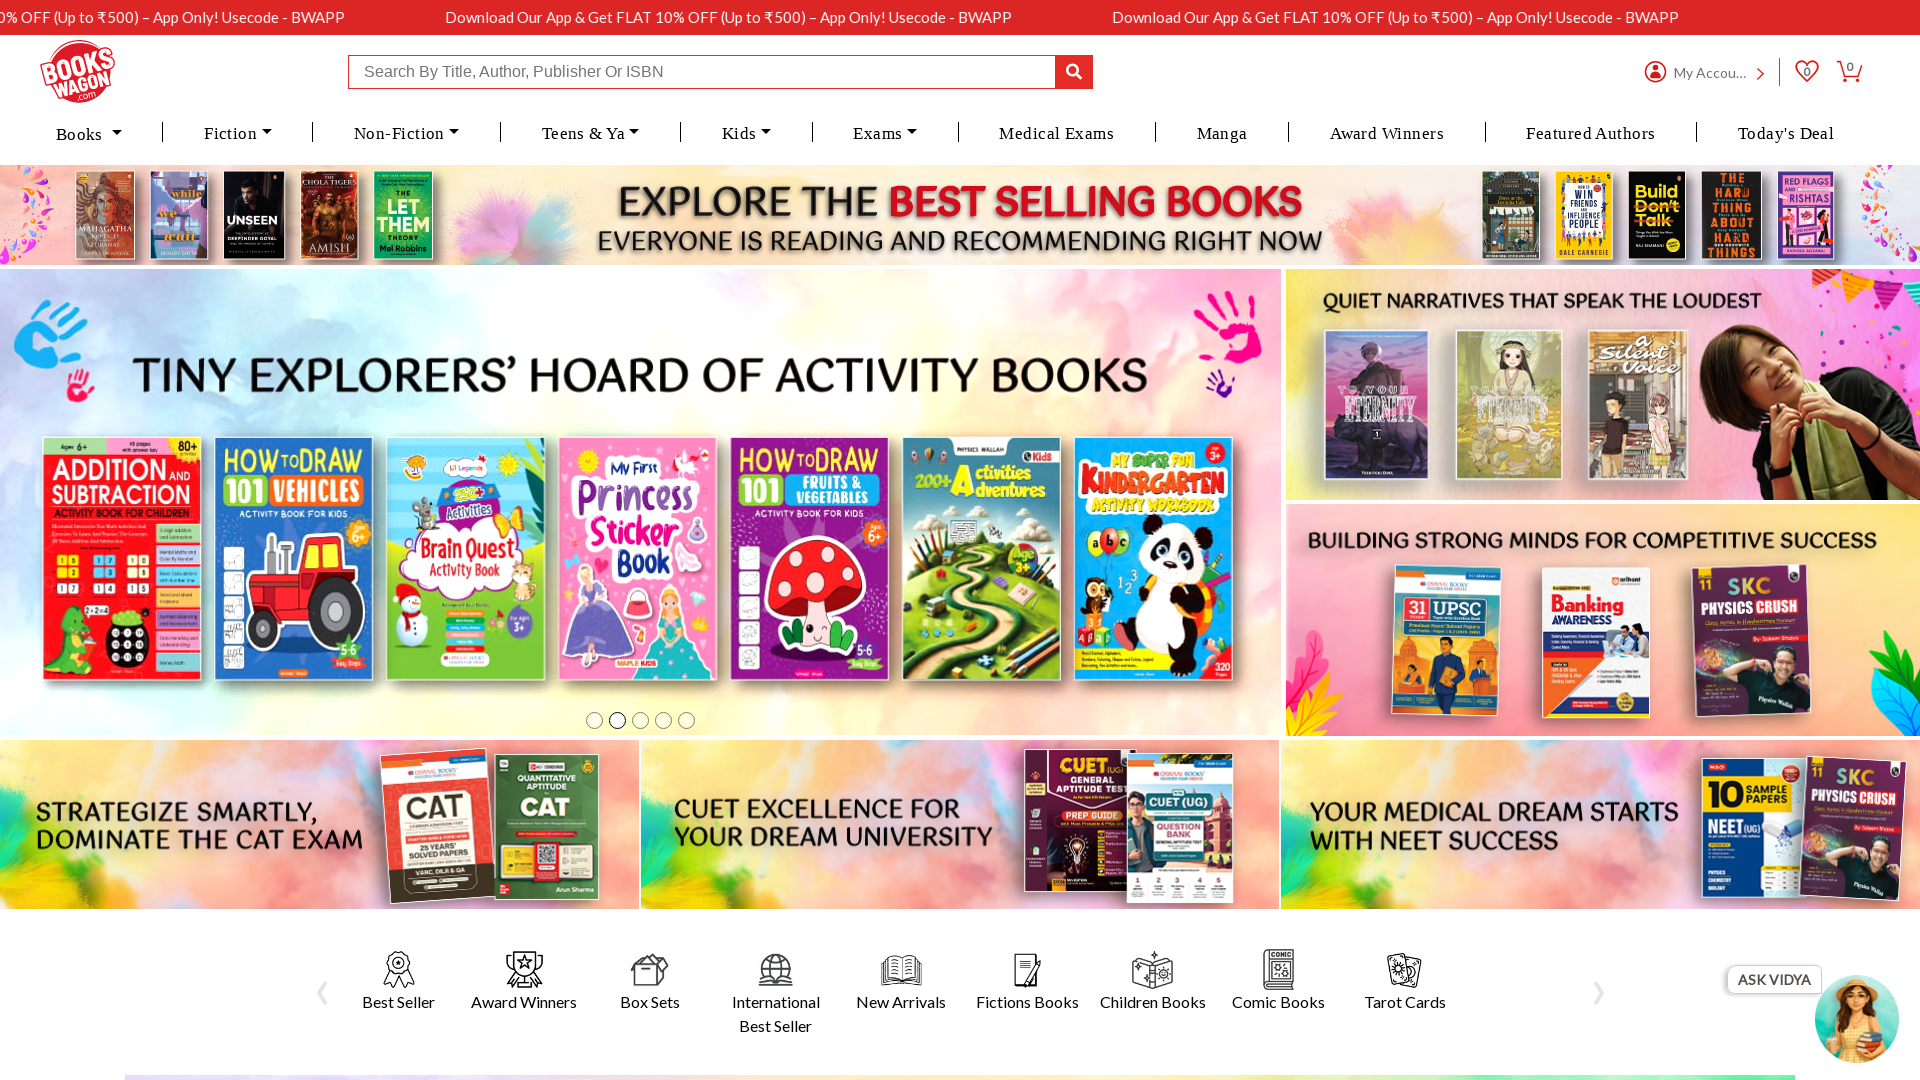

Waited for page to fully load (networkidle state)
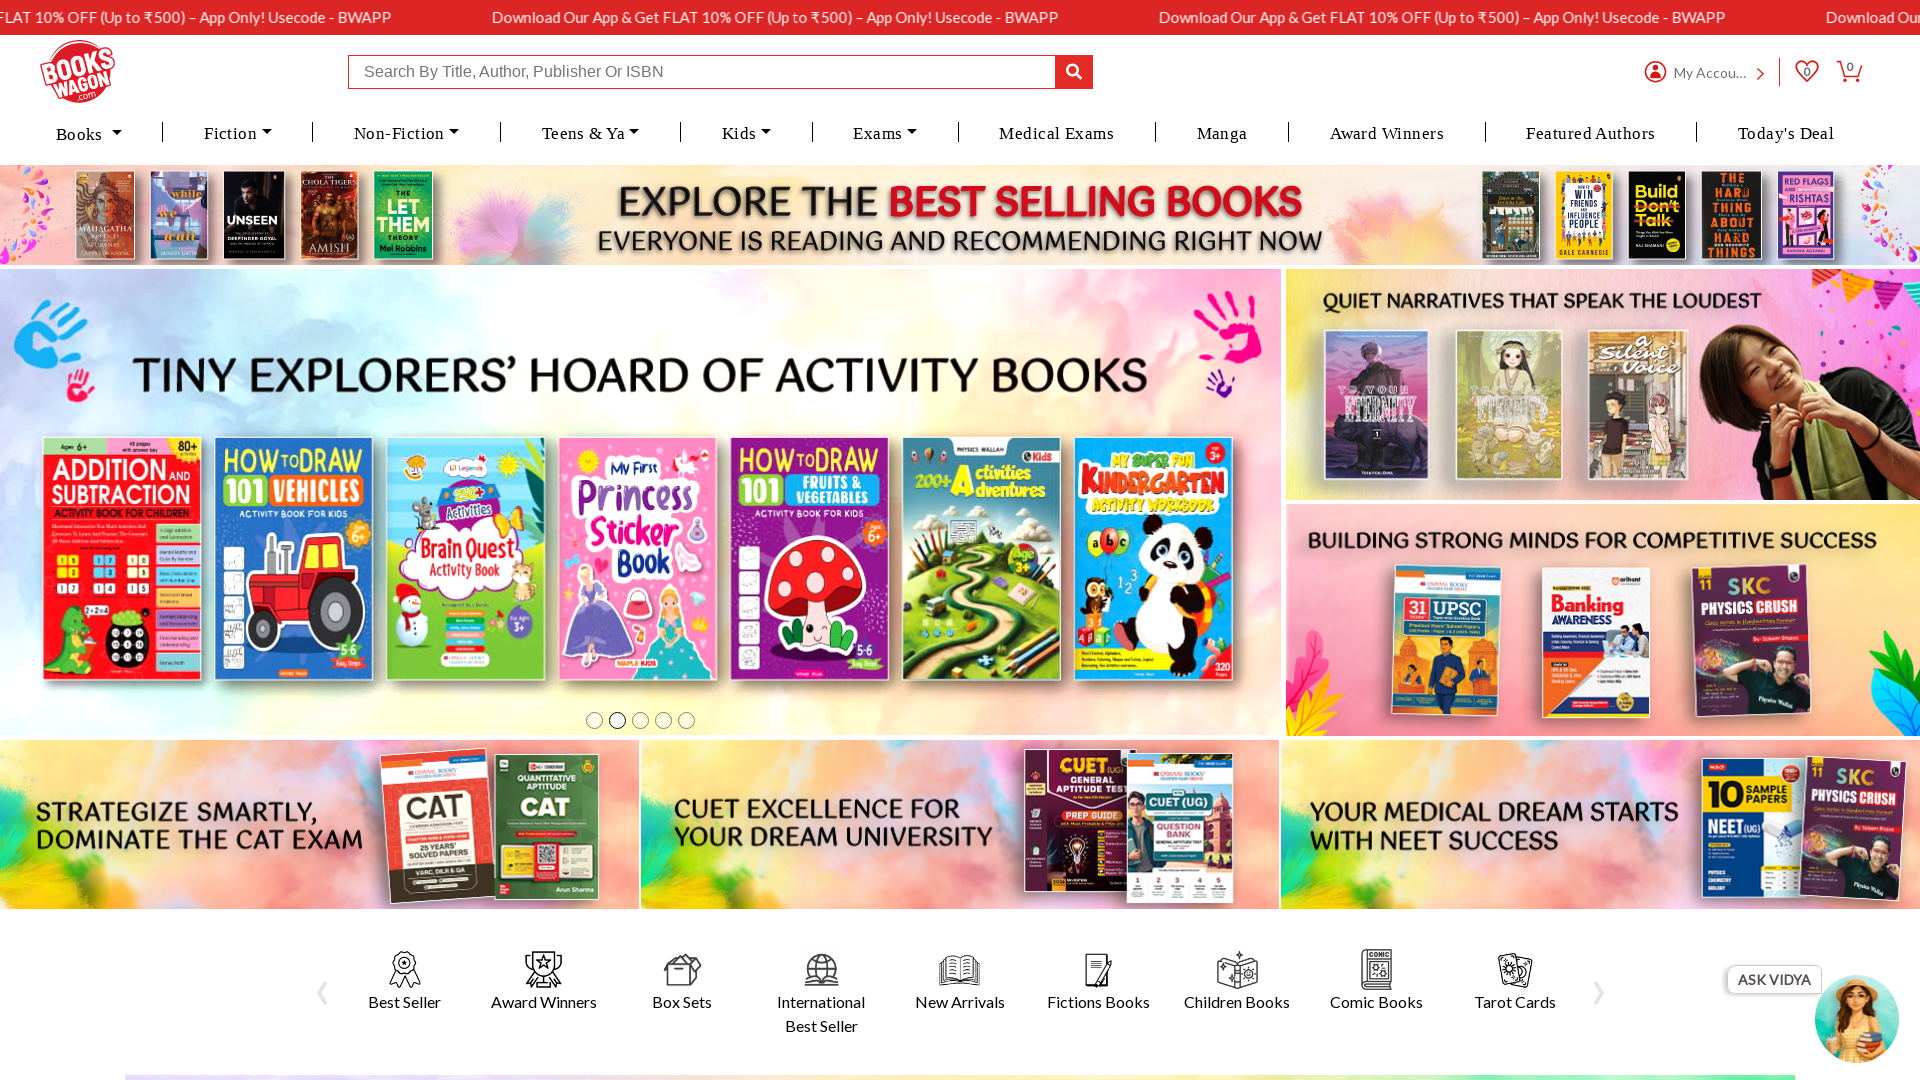

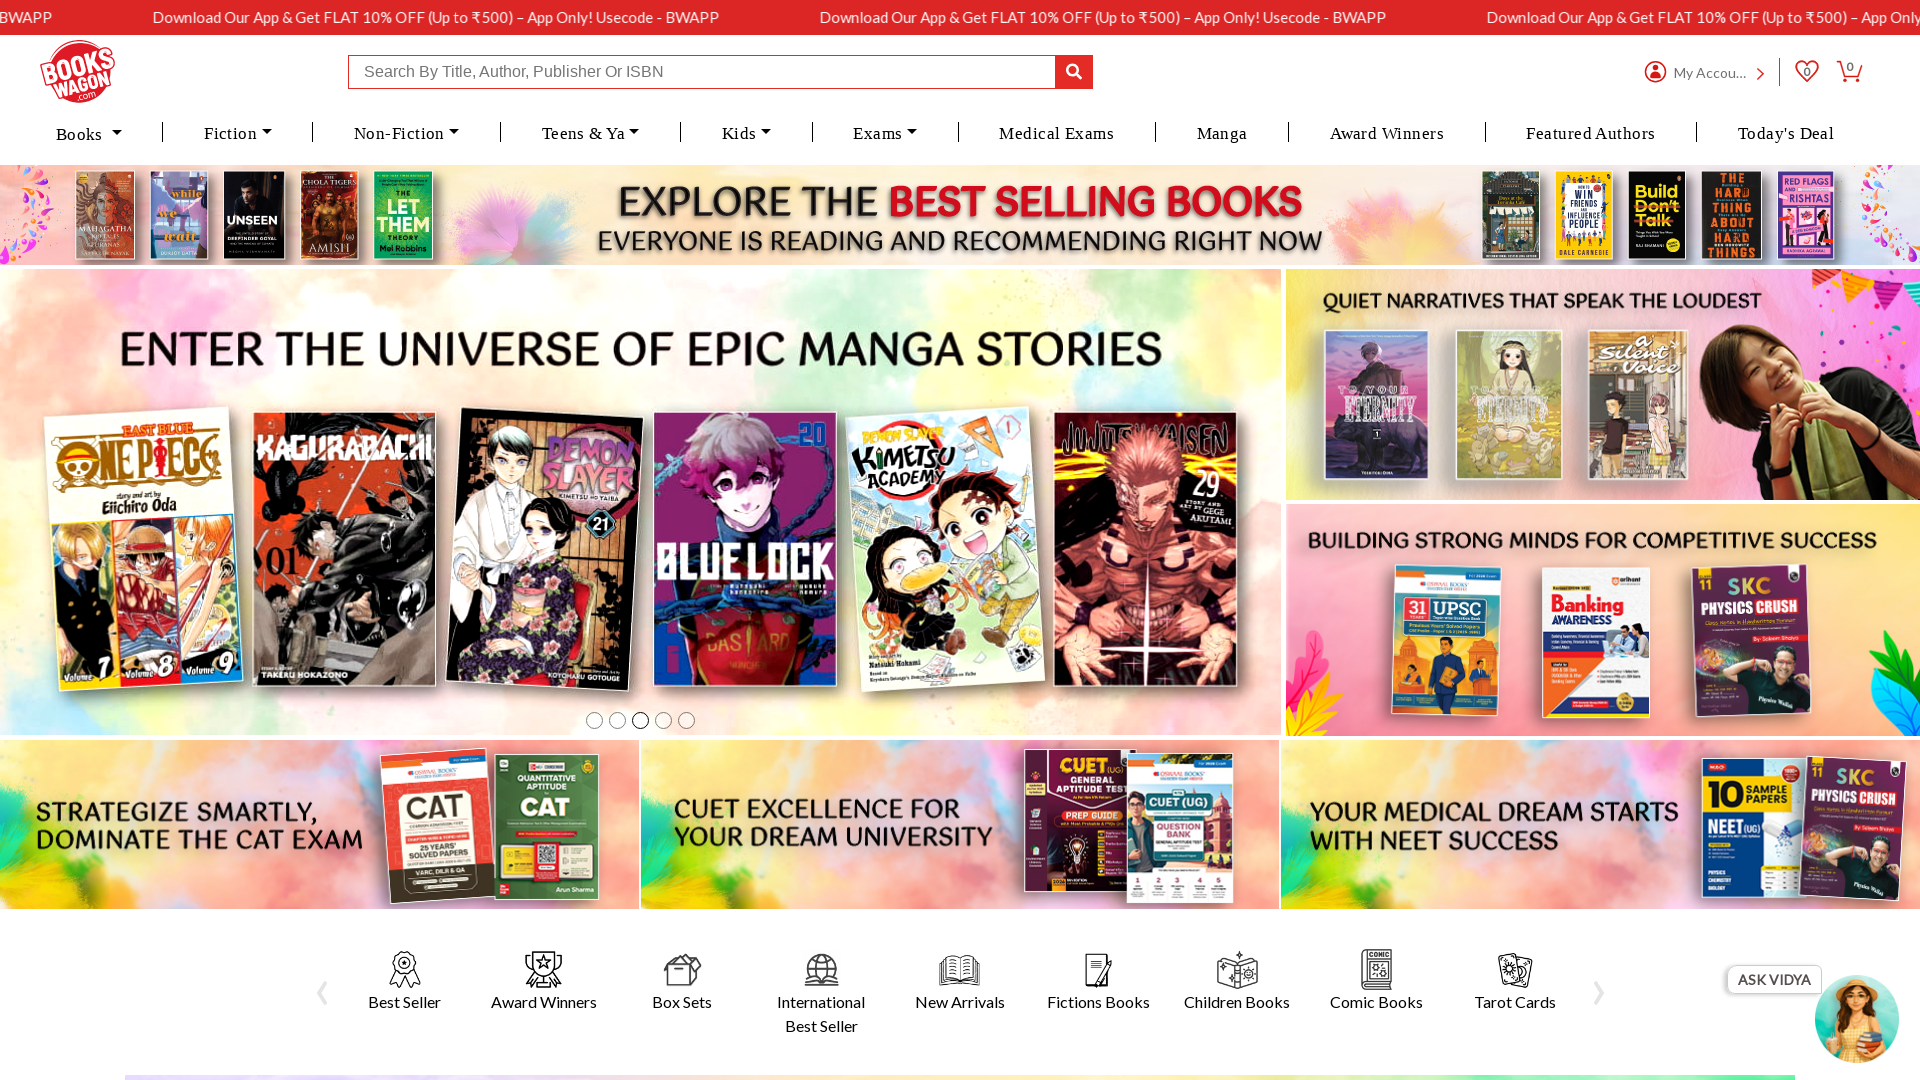